Tests adding a product by directly navigating to the add product page, filling in product details (name, price, date), and submitting the form.

Starting URL: https://commitquality.com/add-product

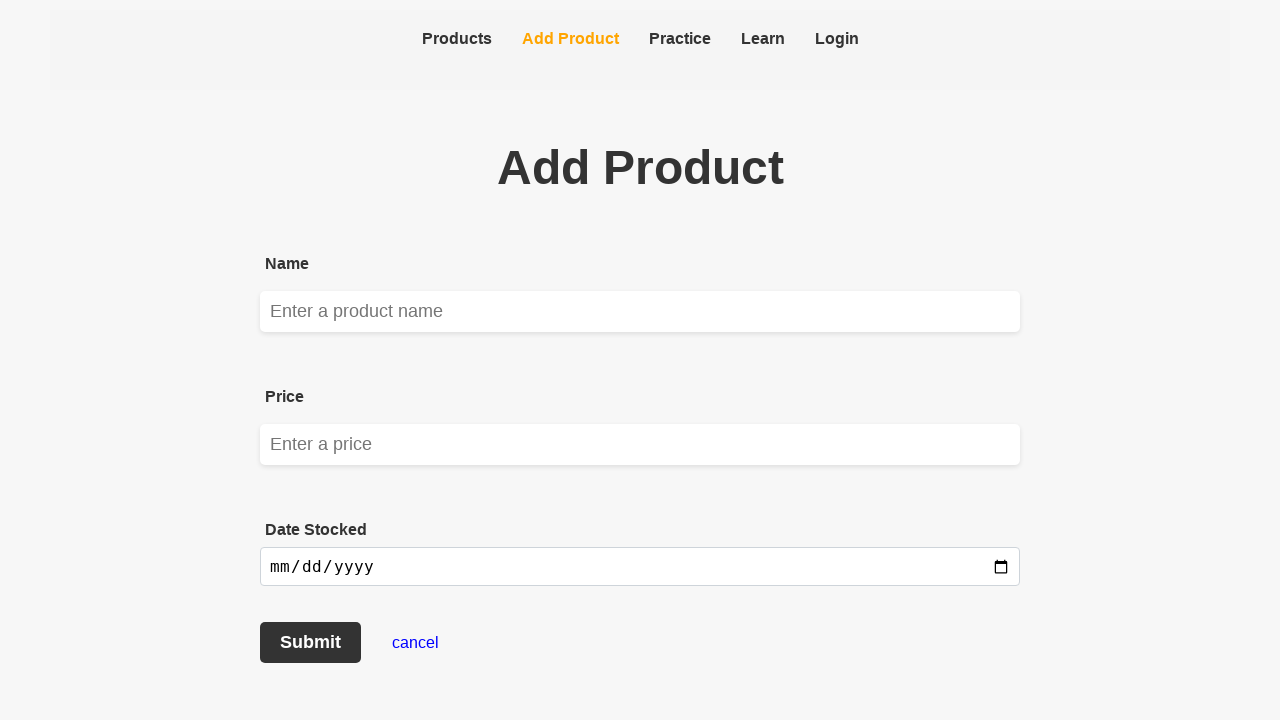

Clicked on product name textbox at (640, 312) on internal:testid=[data-testid="product-textbox"s]
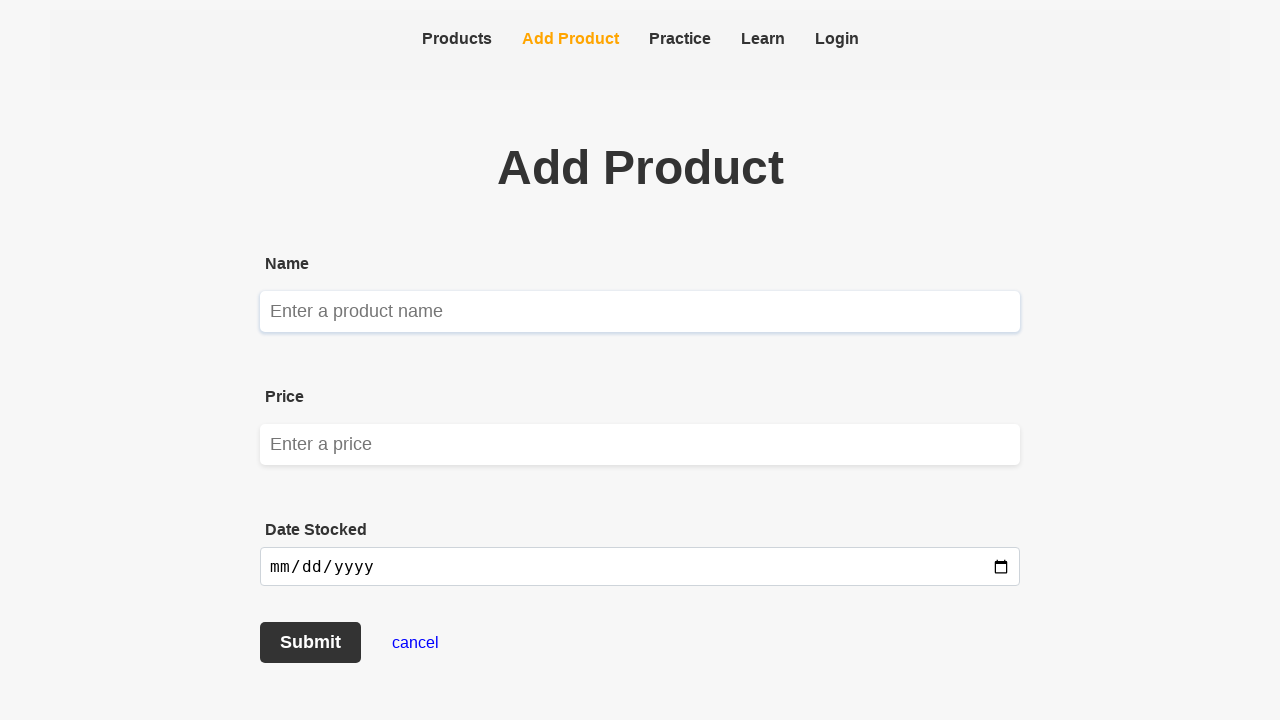

Filled product name field with 'Tesla Model S' on internal:testid=[data-testid="product-textbox"s]
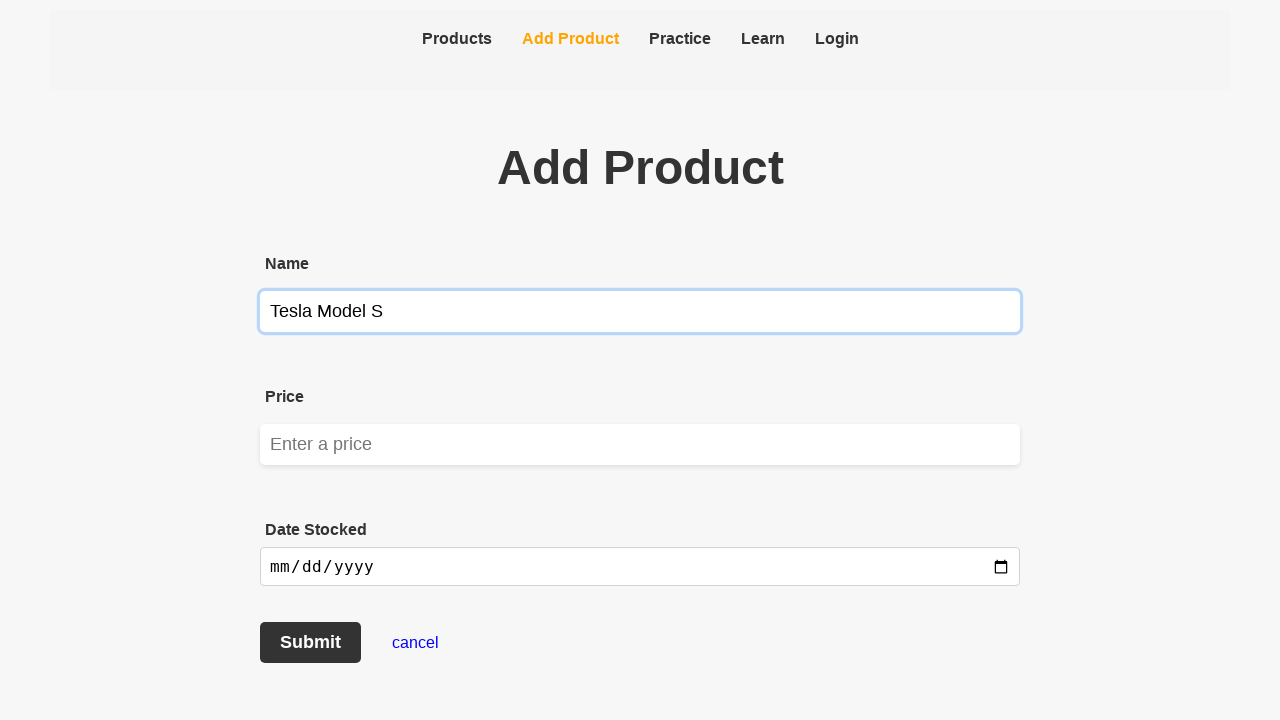

Clicked on price textbox at (640, 444) on internal:testid=[data-testid="price-textbox"s]
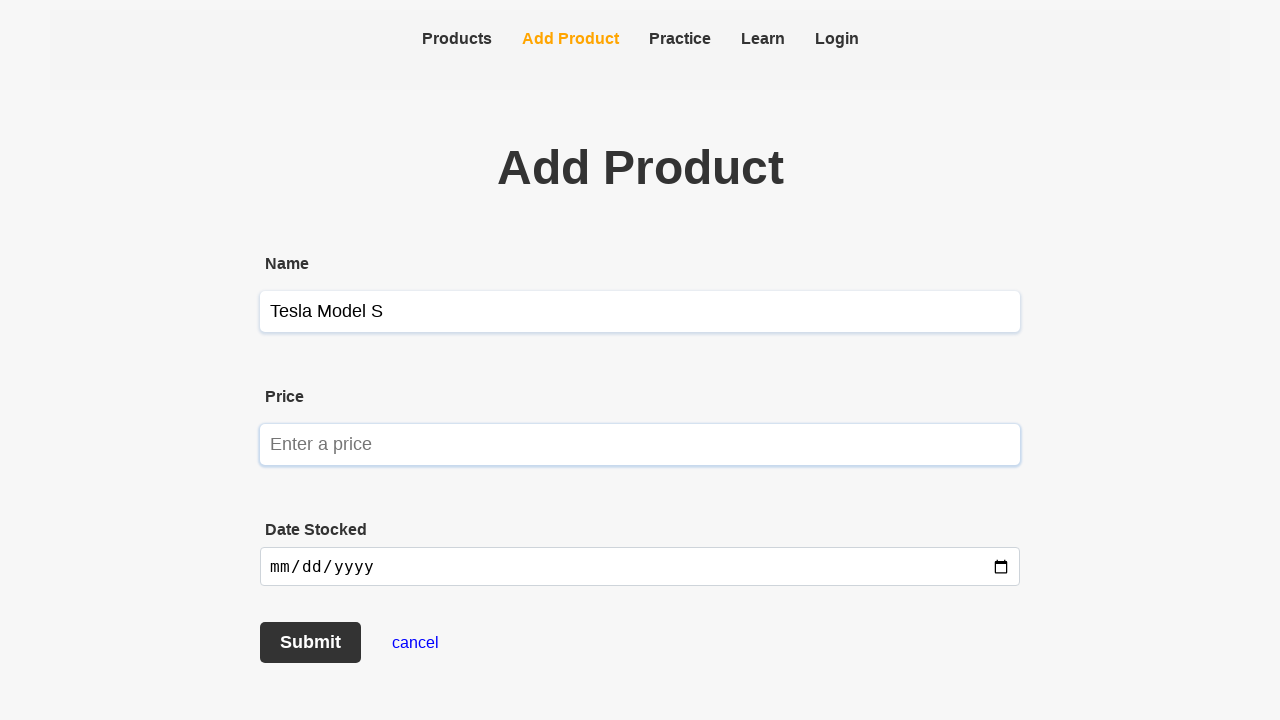

Filled price field with '89990' on internal:testid=[data-testid="price-textbox"s]
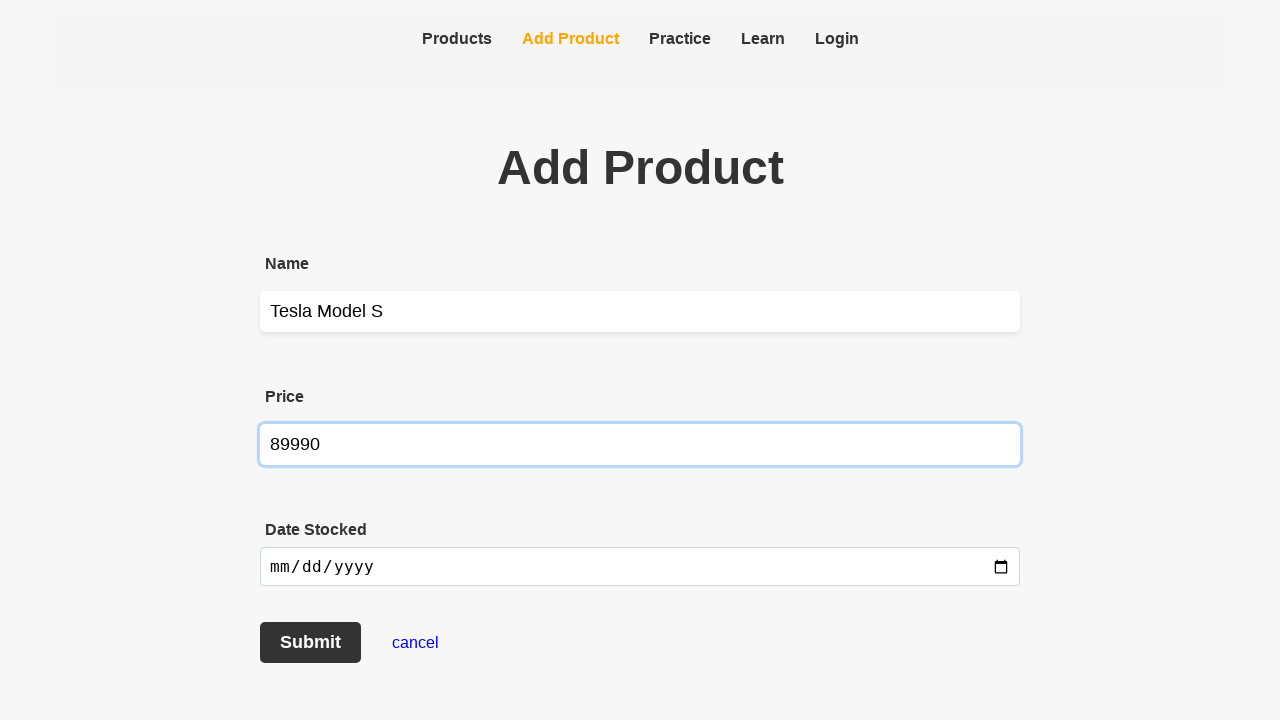

Filled date stocked field with '2024-11-15' on internal:testid=[data-testid="date-stocked"s]
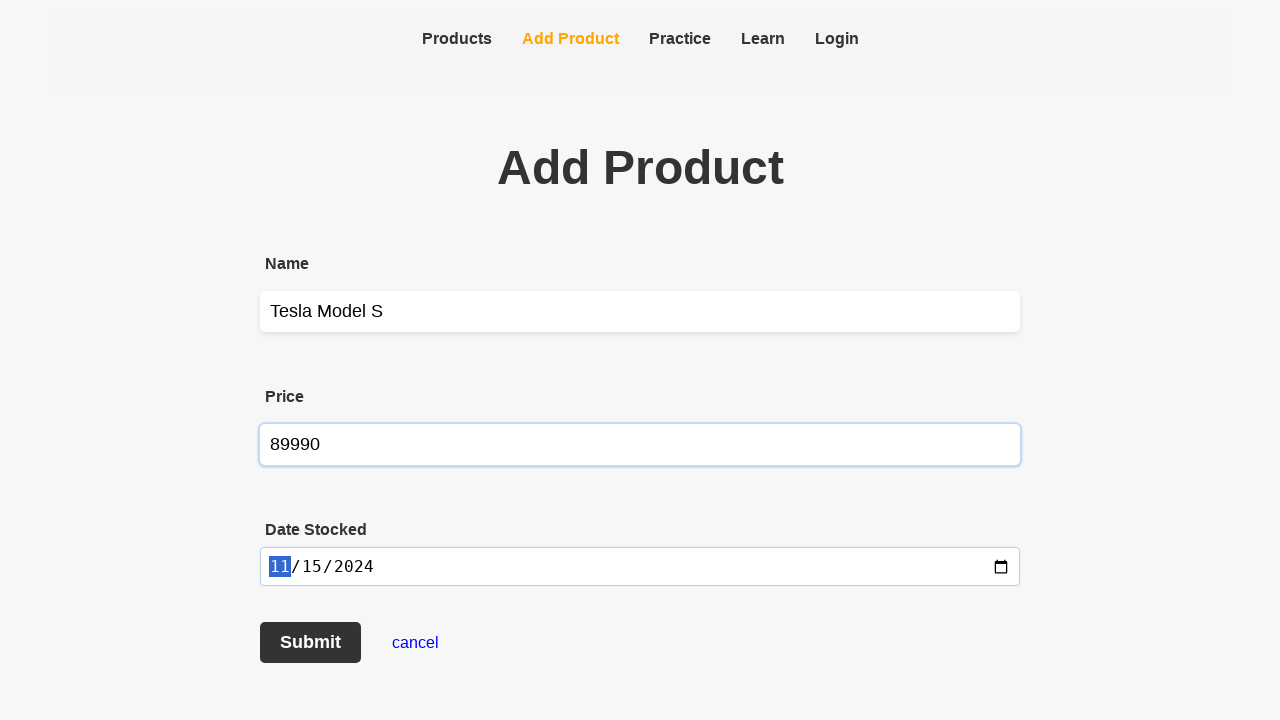

Clicked submit button to add product at (310, 642) on internal:testid=[data-testid="submit-form"s]
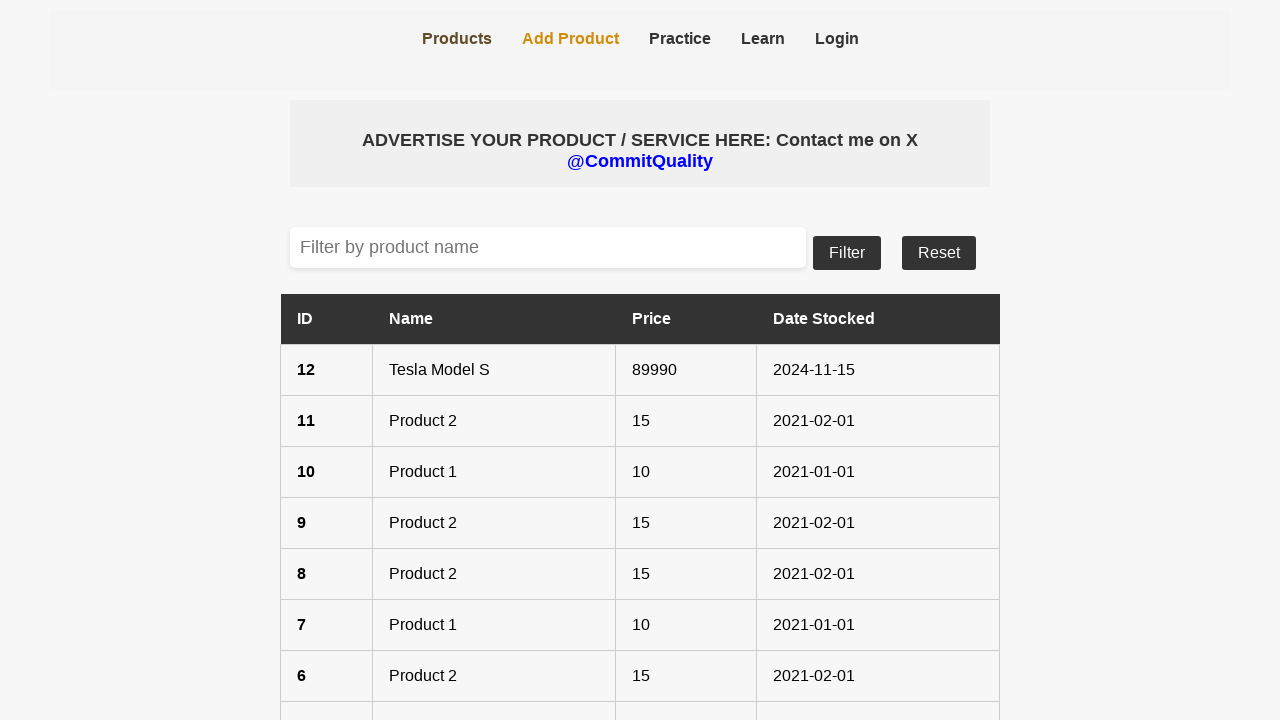

Waited 3 seconds for form submission to complete
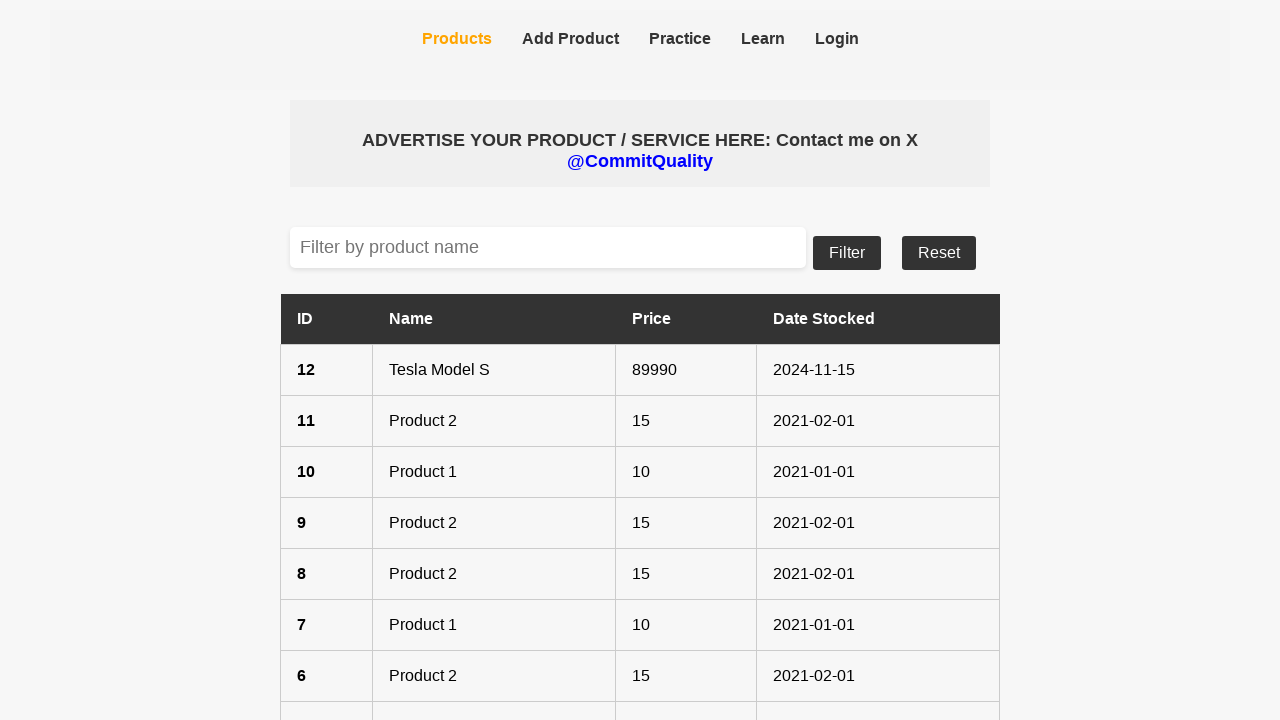

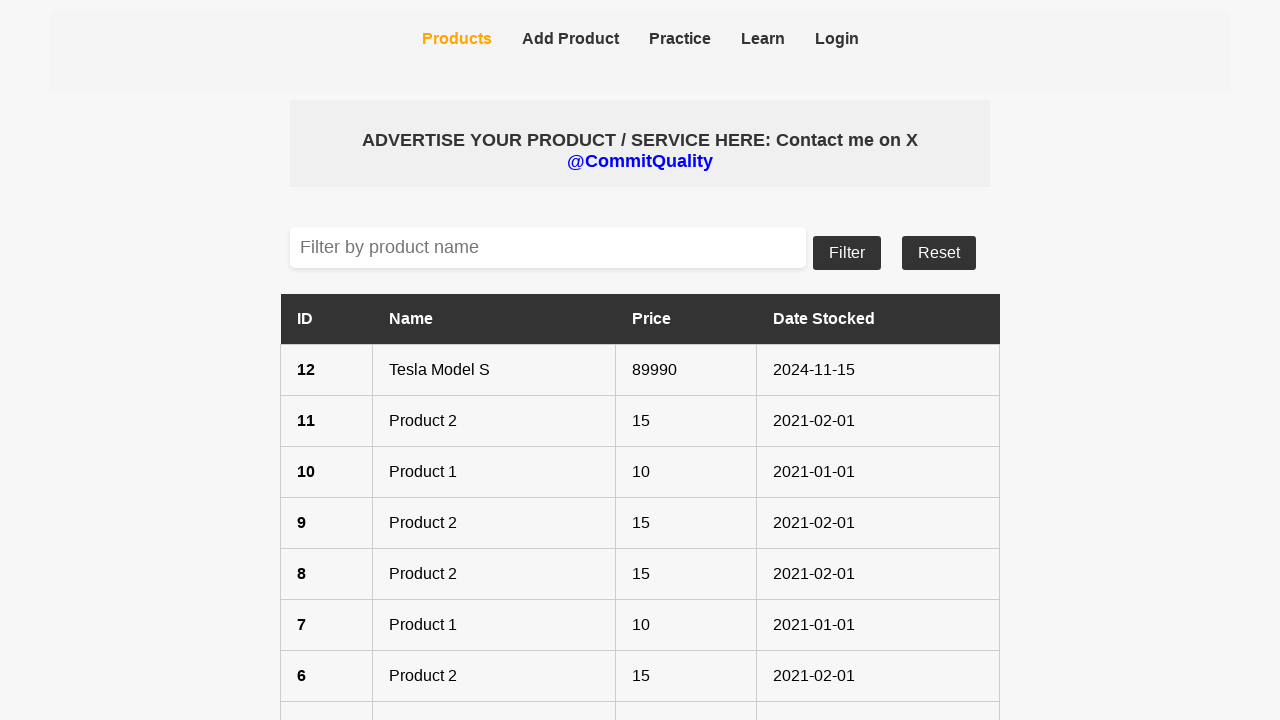